Tests a registration form by filling in personal information fields including first name, last name, username, email, password, and phone number

Starting URL: https://practice.cydeo.com/registration_form

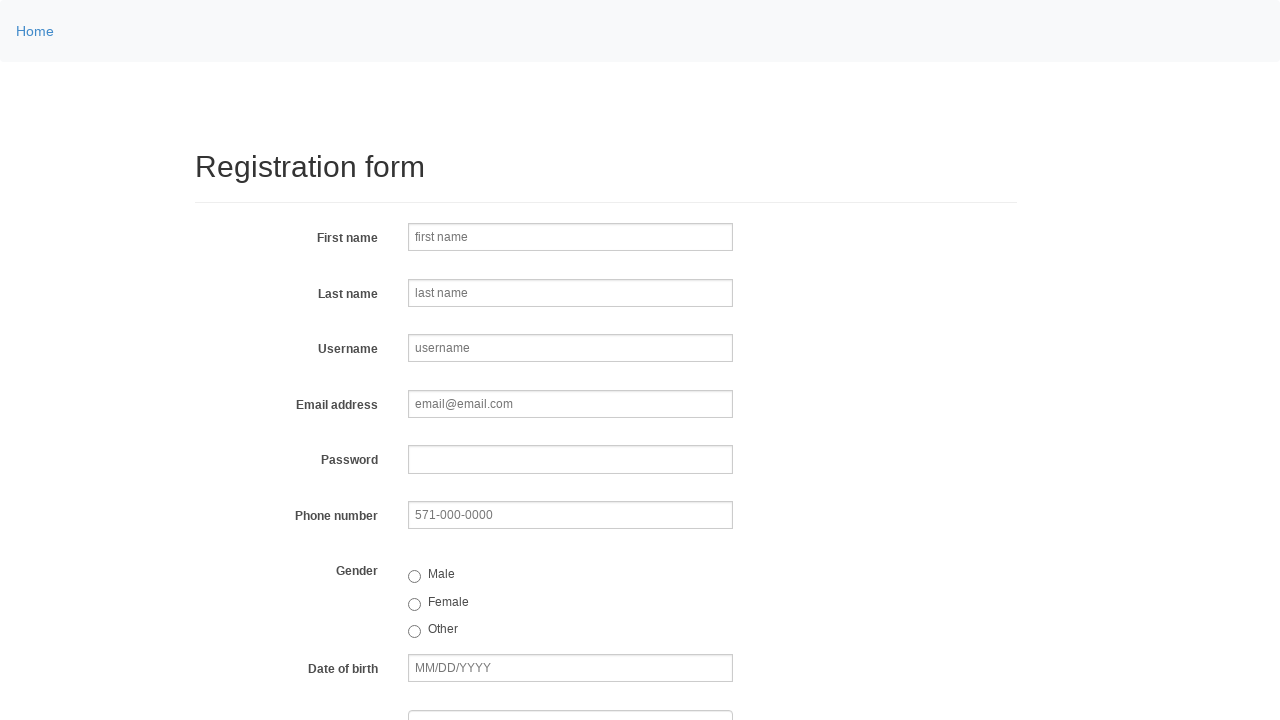

Filled first name field with 'Michael' on input[name='firstname']
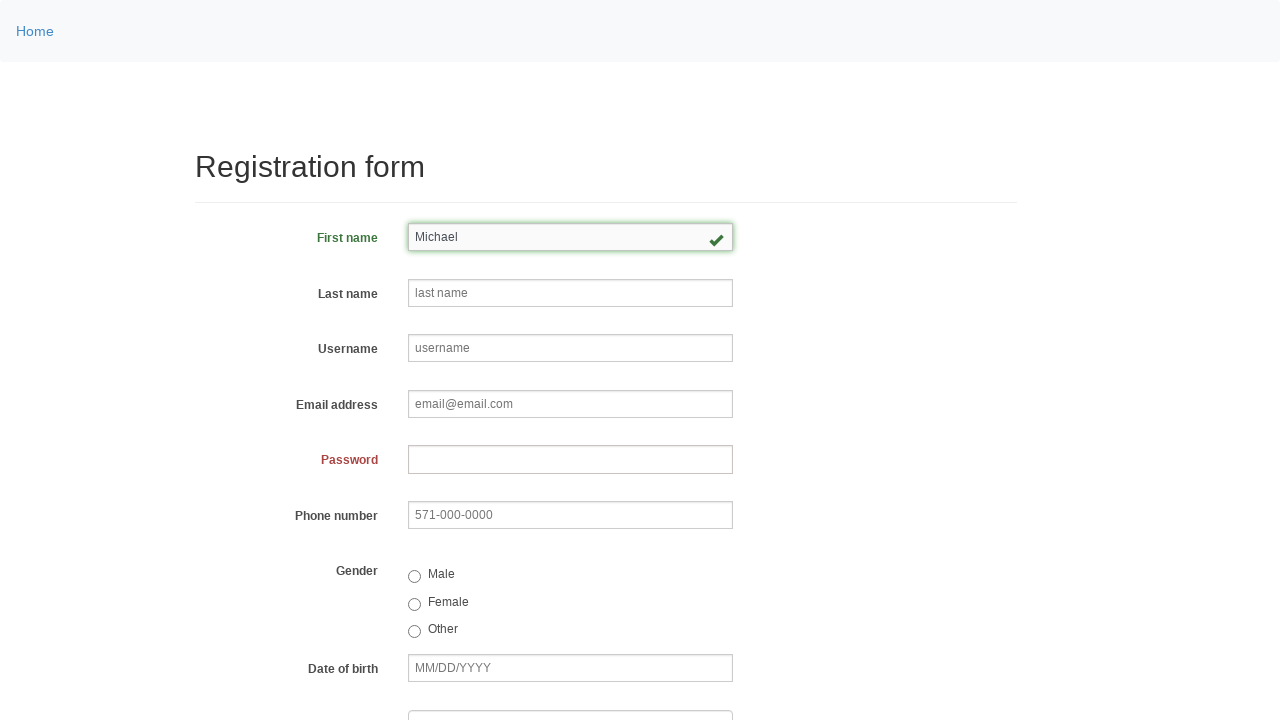

Filled last name field with 'Johnson' on input[name='lastname']
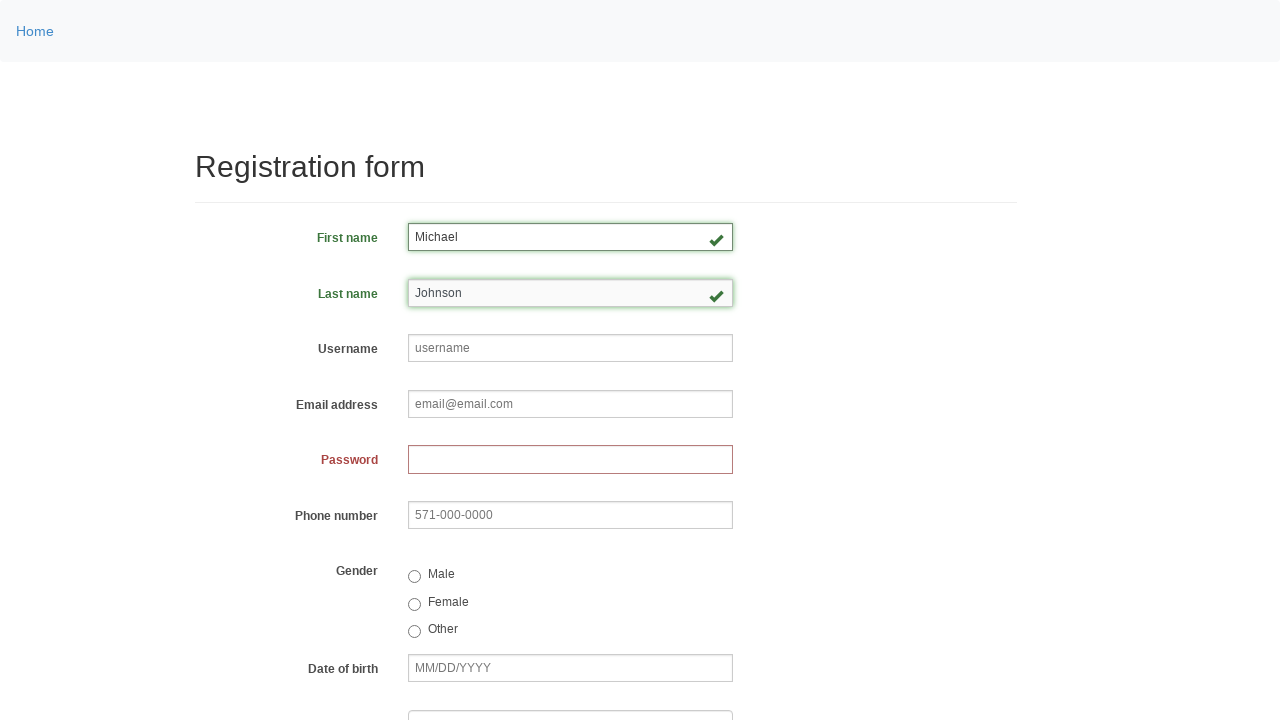

Filled username field with 'helpdesk397' on input[name='username']
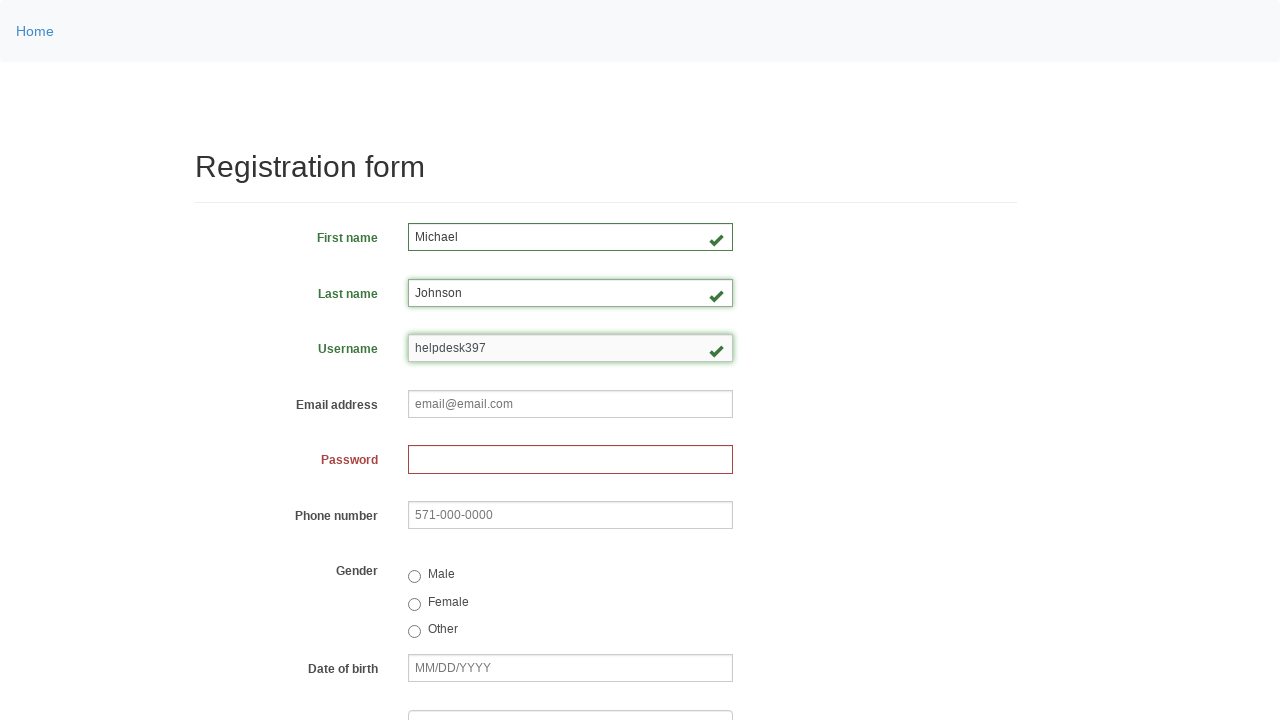

Filled email field with 'helpdesk397@email.com' on input[name='email']
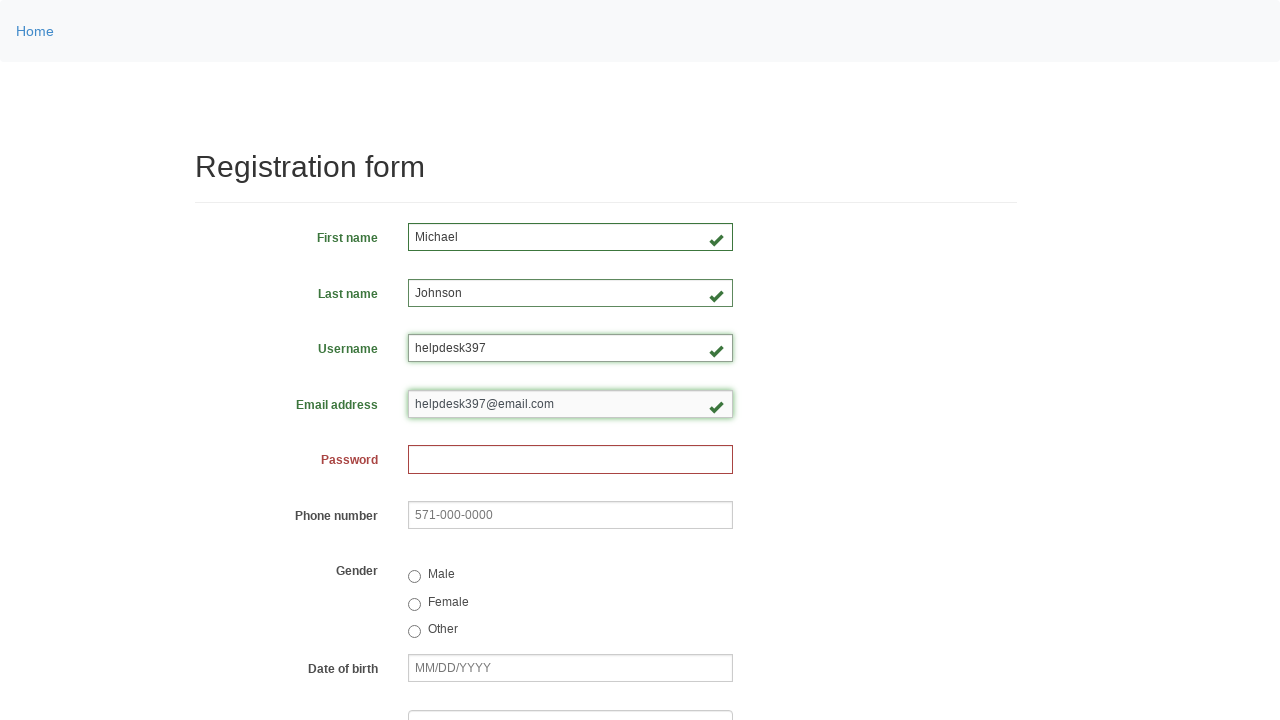

Filled password field with generated password on input[name='password']
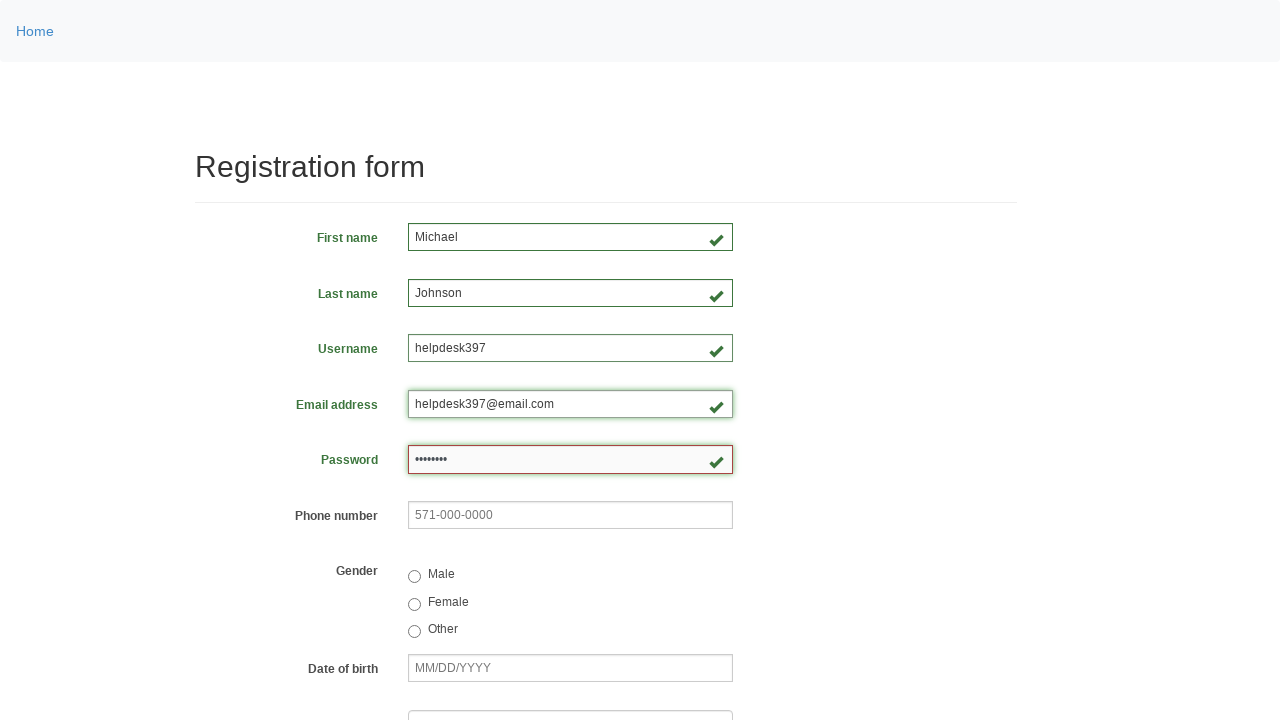

Filled phone number field with '217-432-8130' on input[name='phone']
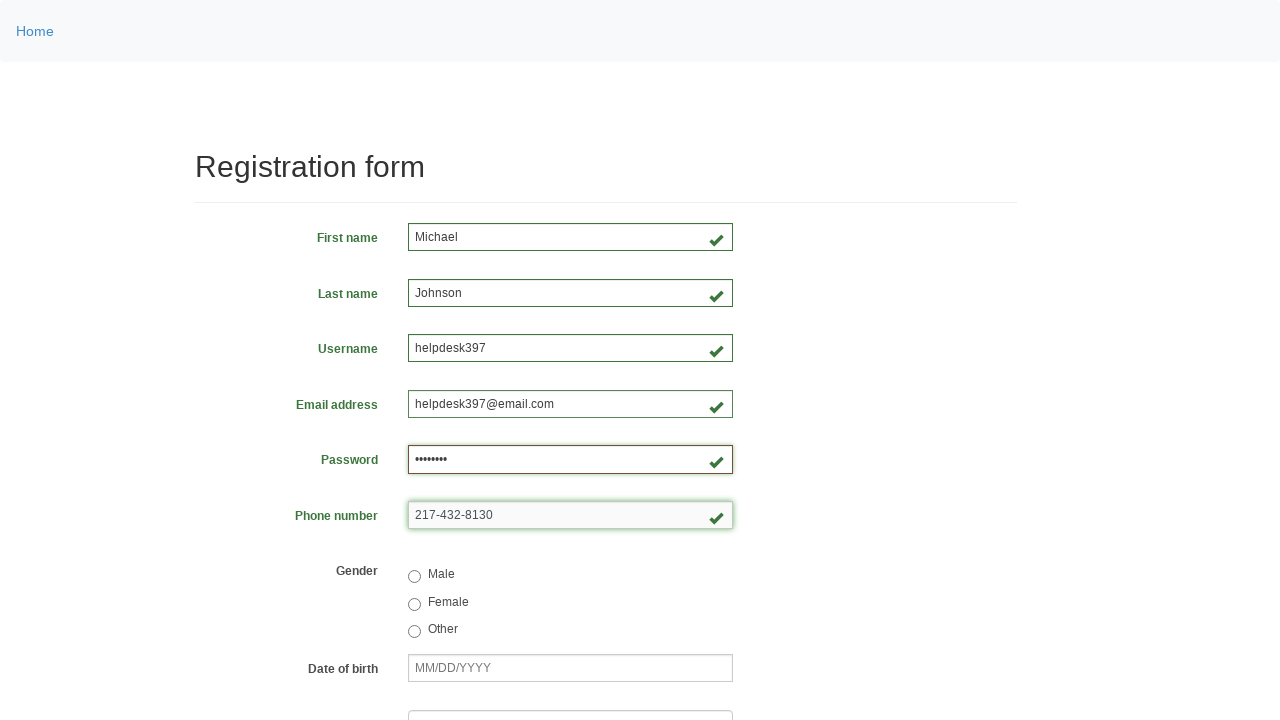

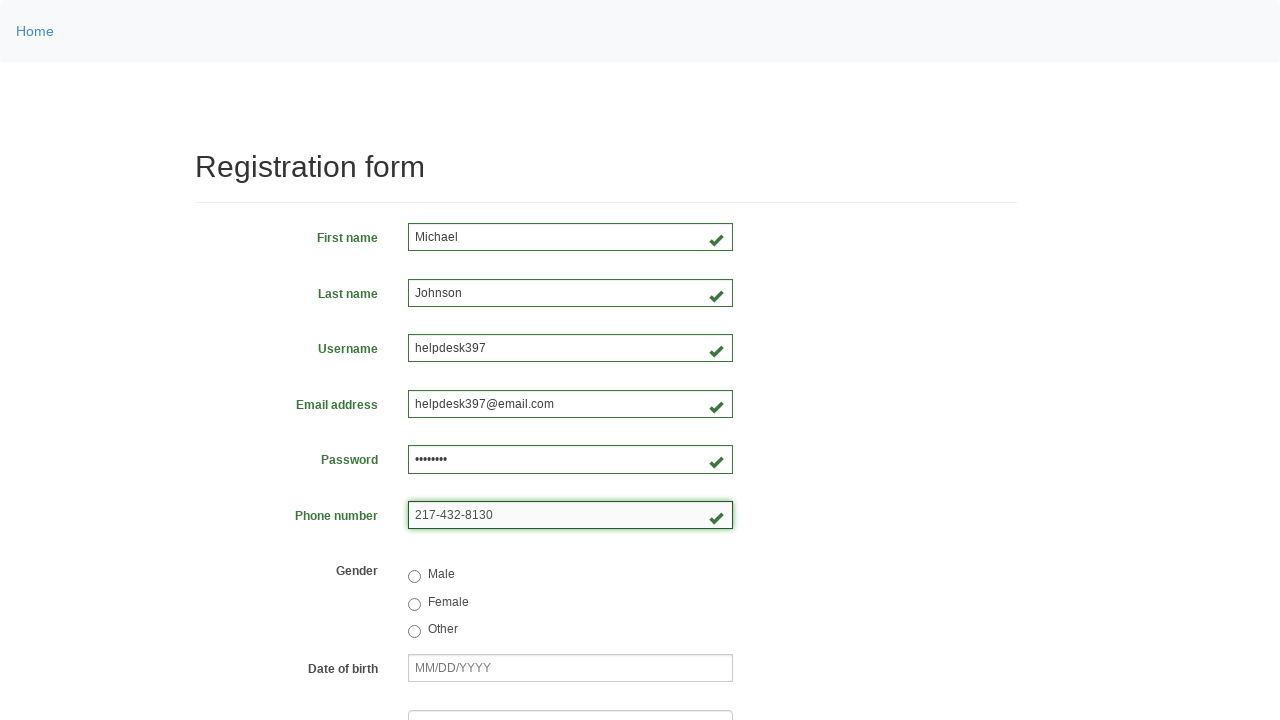